Tests checkbox functionality on an automation practice page by clicking all checkboxes and verifying each one becomes selected

Starting URL: https://rahulshettyacademy.com/AutomationPractice/

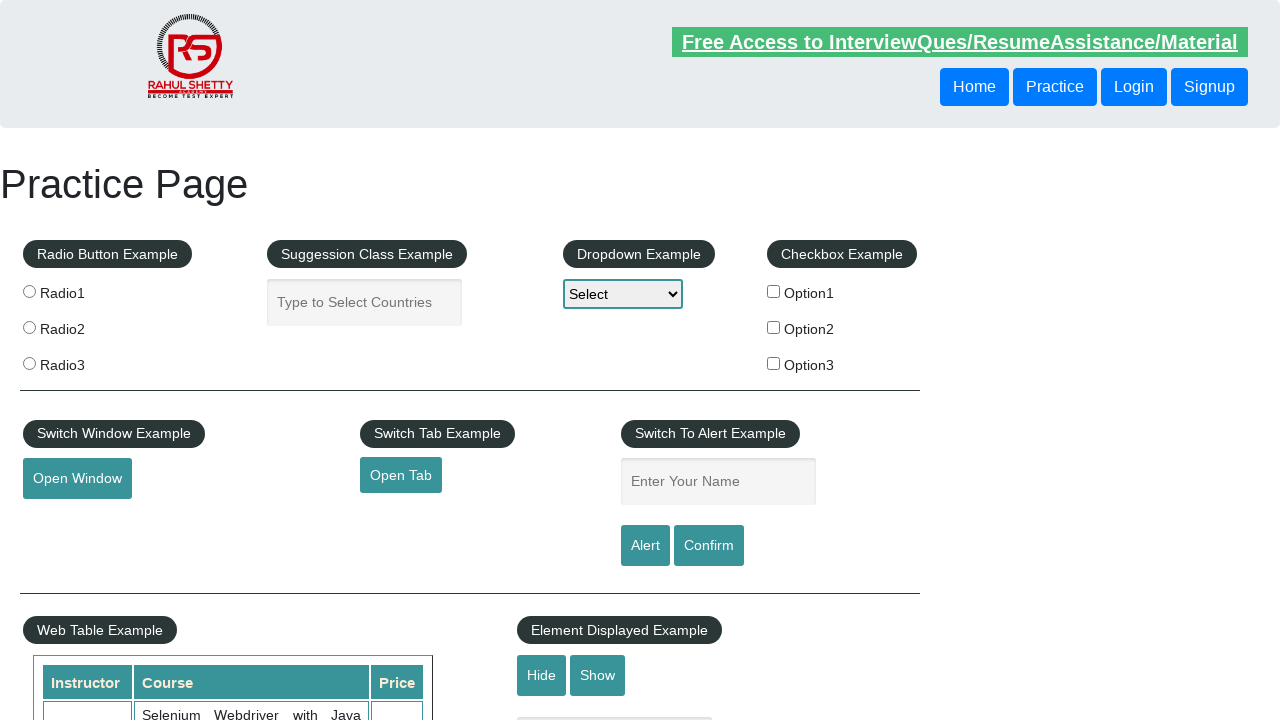

Navigated to automation practice page
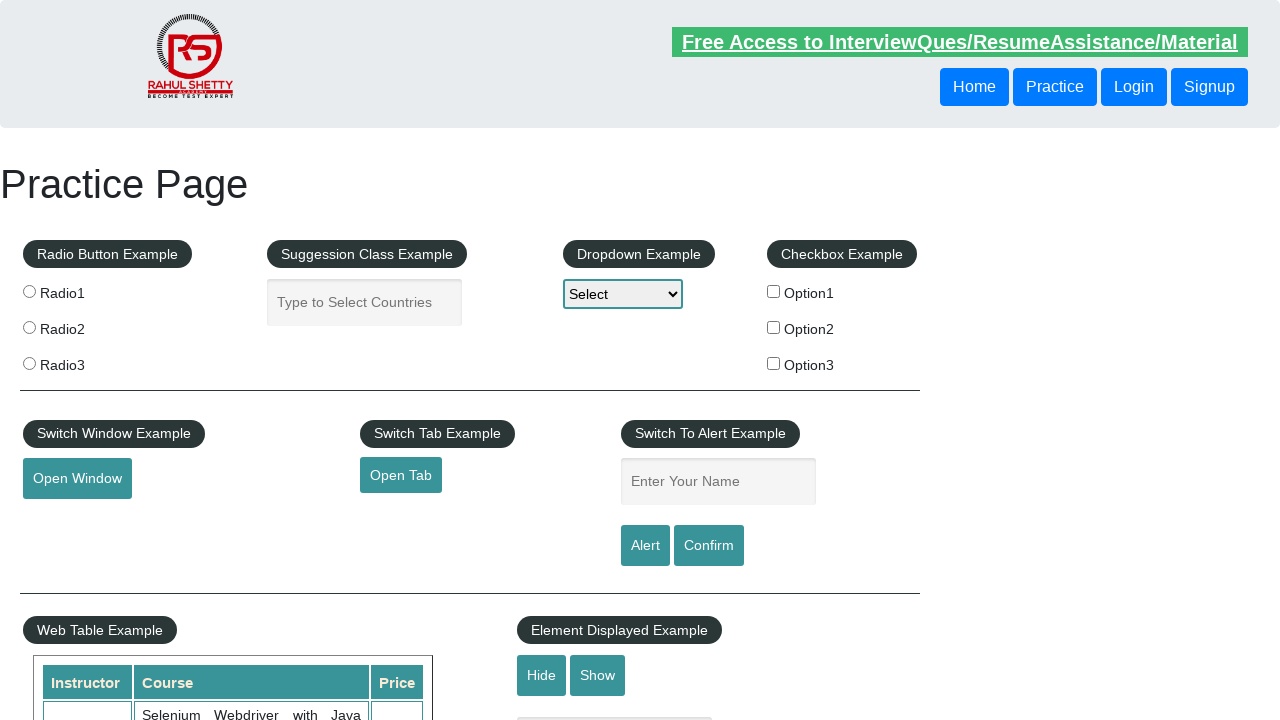

Located all checkboxes on the page
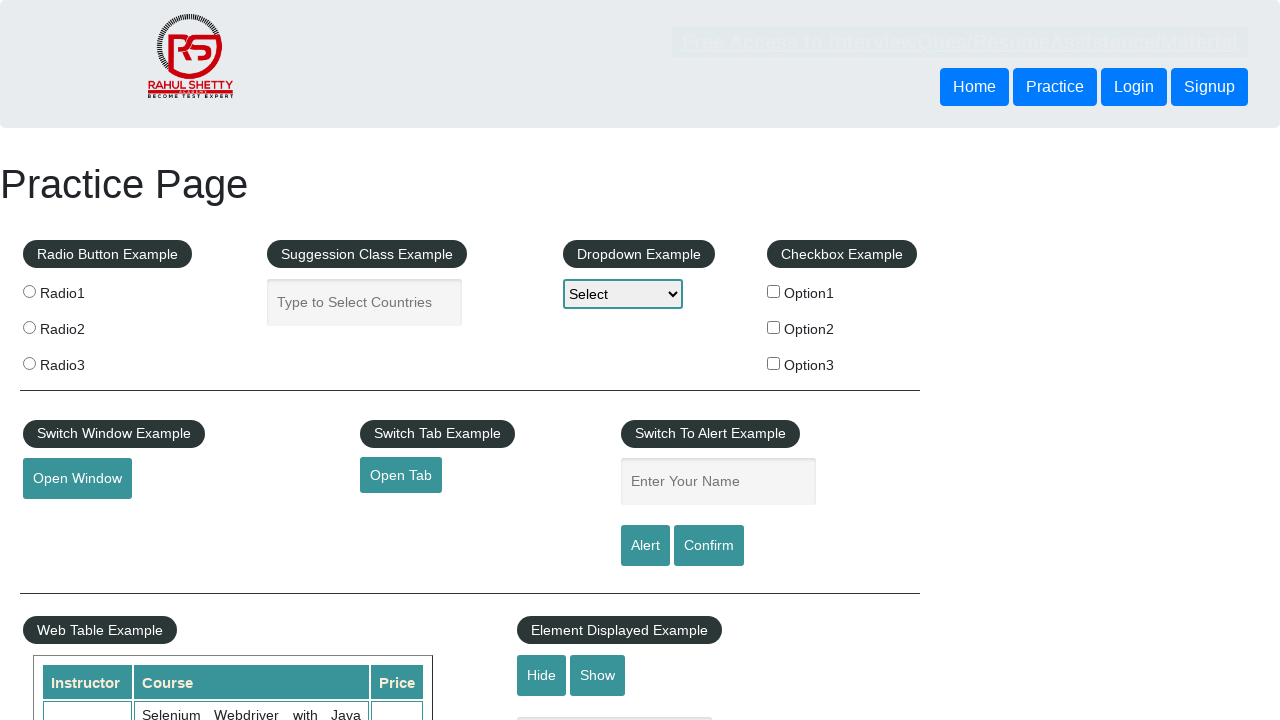

Found 3 checkboxes on the page
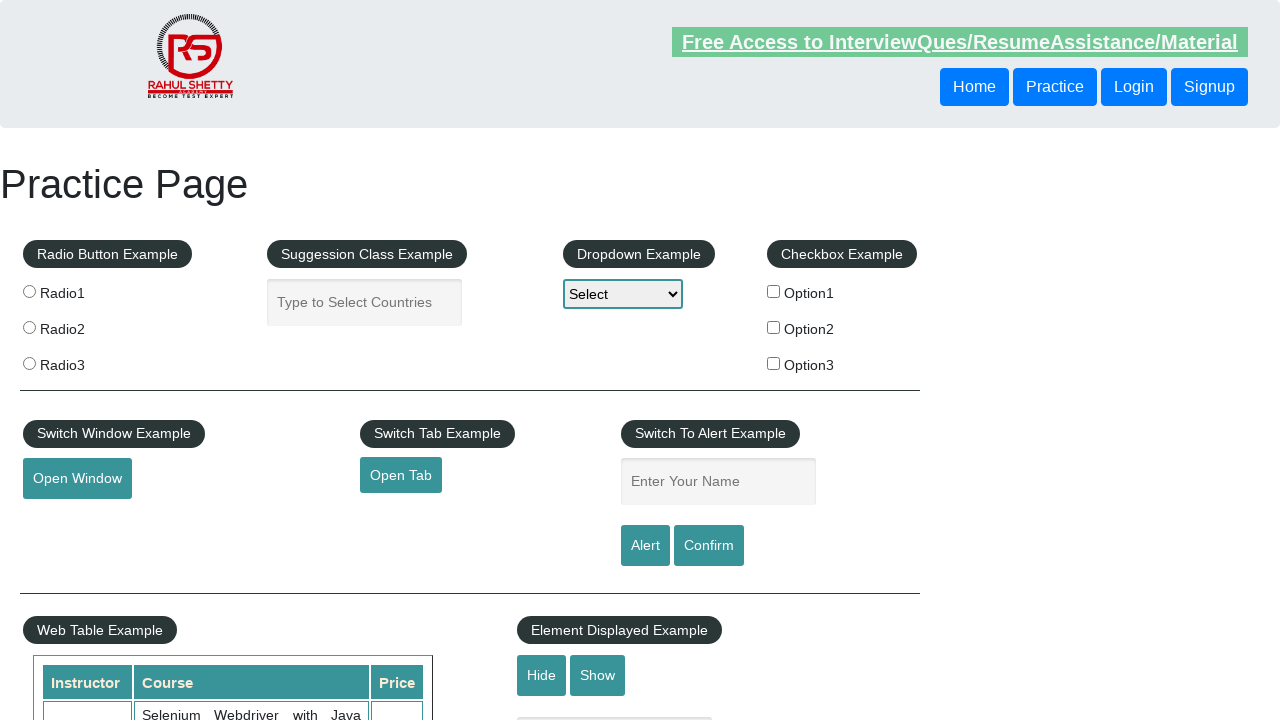

Clicked checkbox 0 at (774, 291) on input[type='checkbox'] >> nth=0
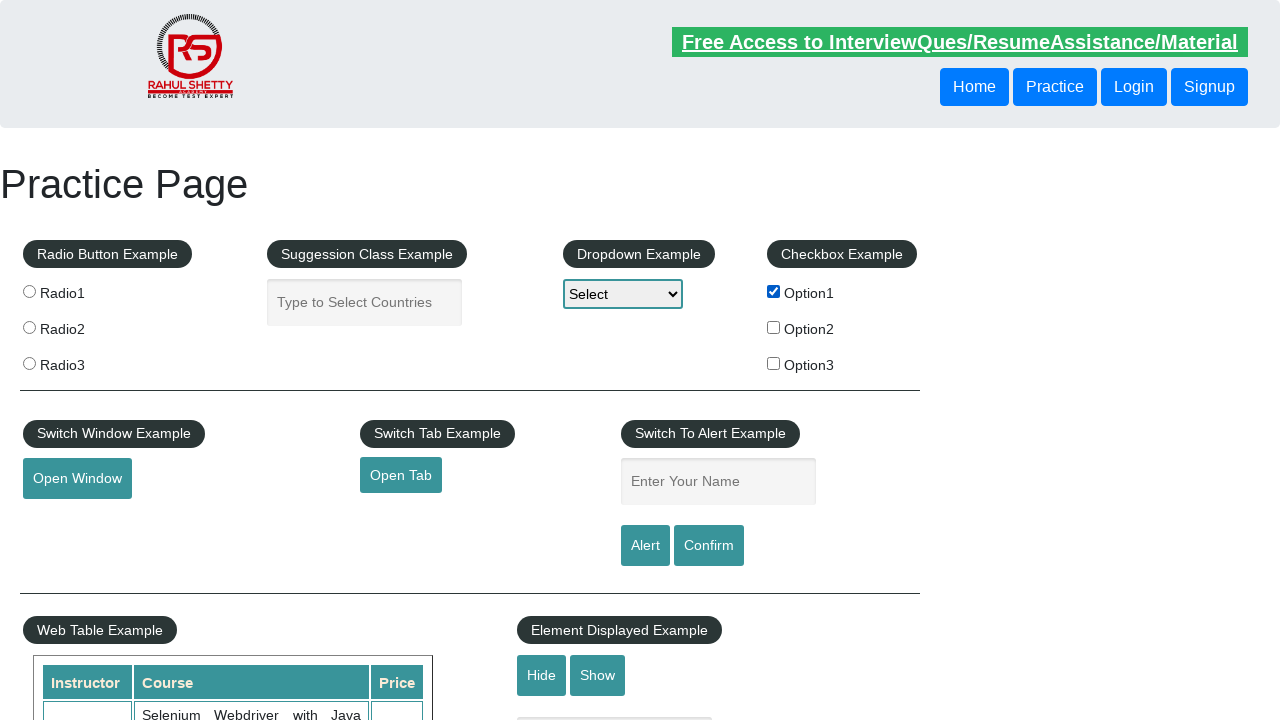

Verified checkbox 0 is selected
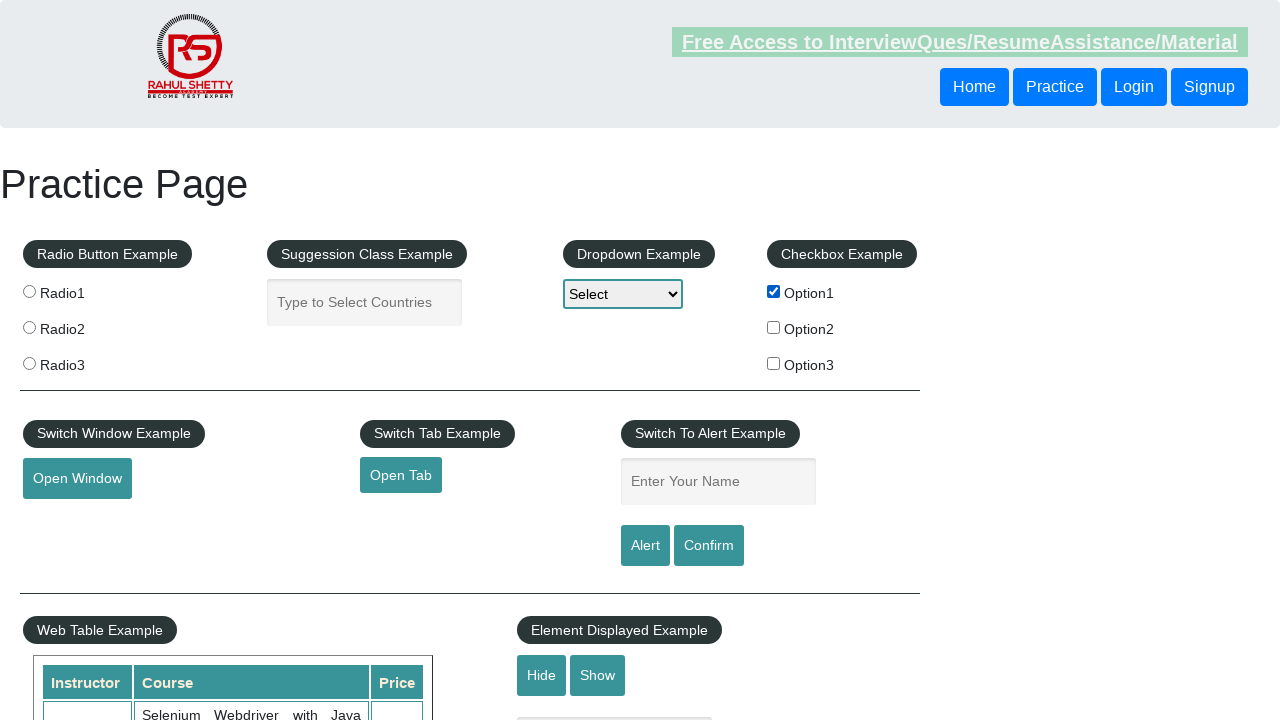

Clicked checkbox 1 at (774, 327) on input[type='checkbox'] >> nth=1
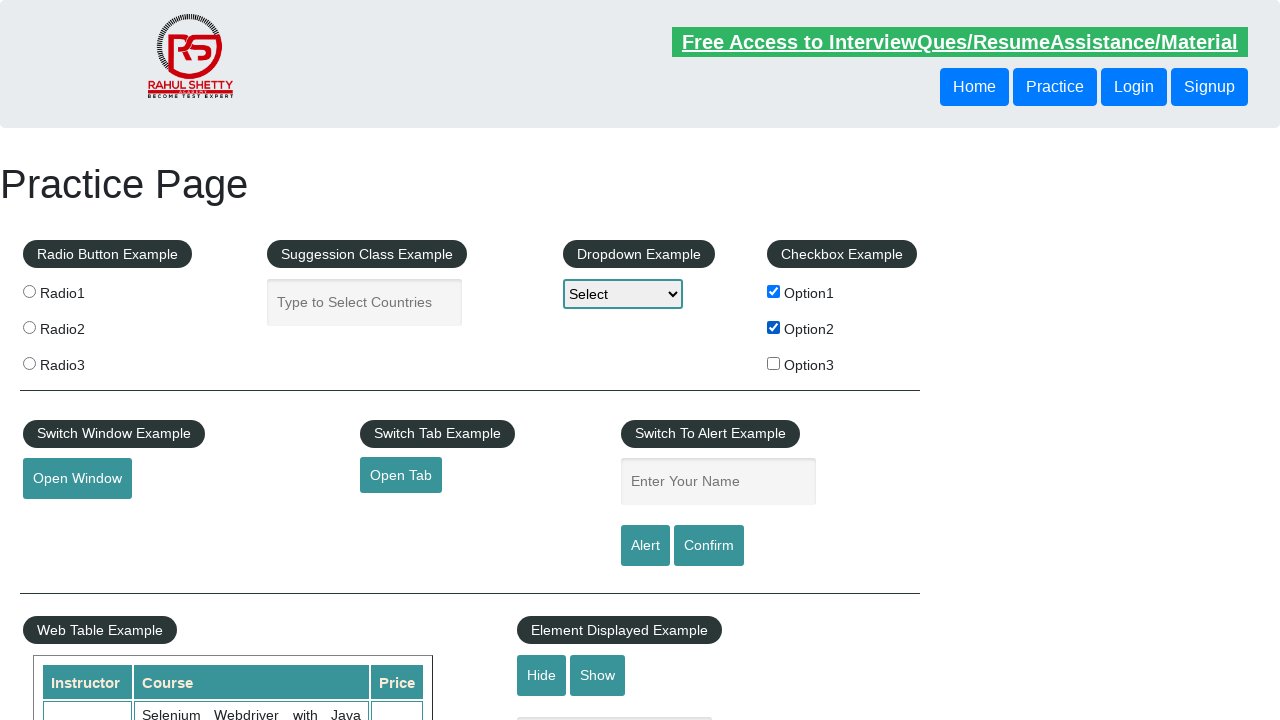

Verified checkbox 1 is selected
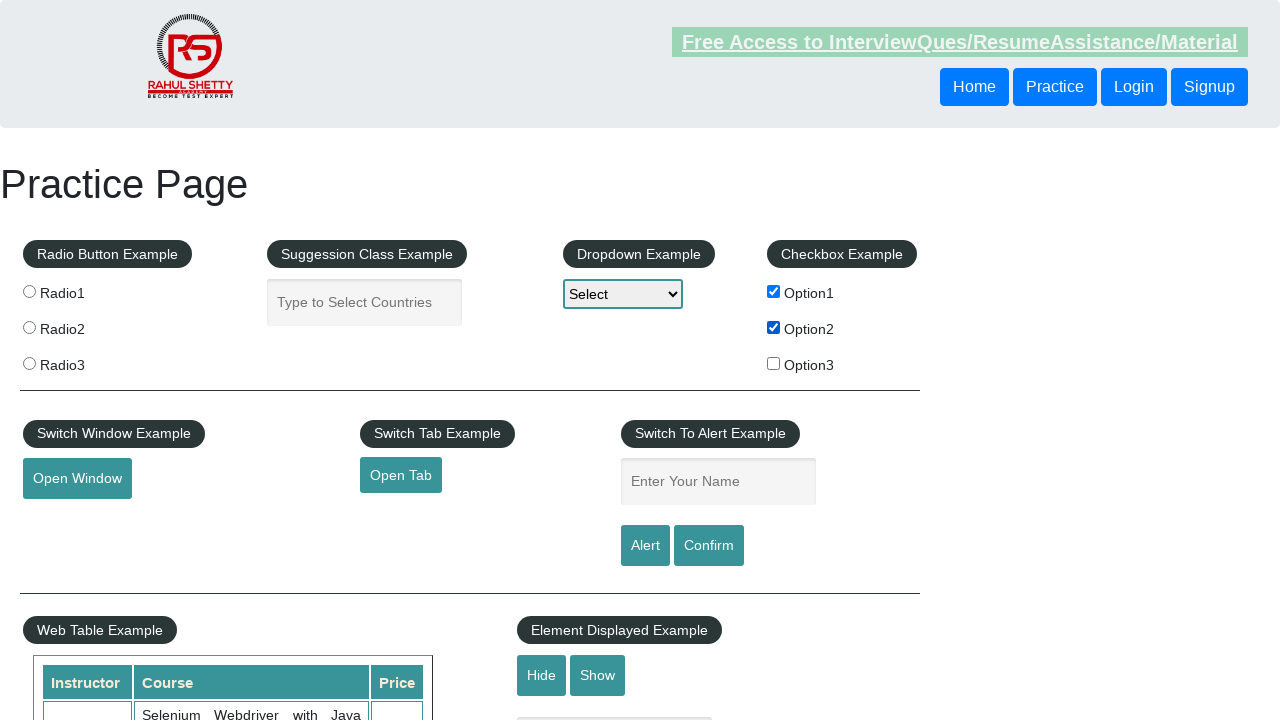

Clicked checkbox 2 at (774, 363) on input[type='checkbox'] >> nth=2
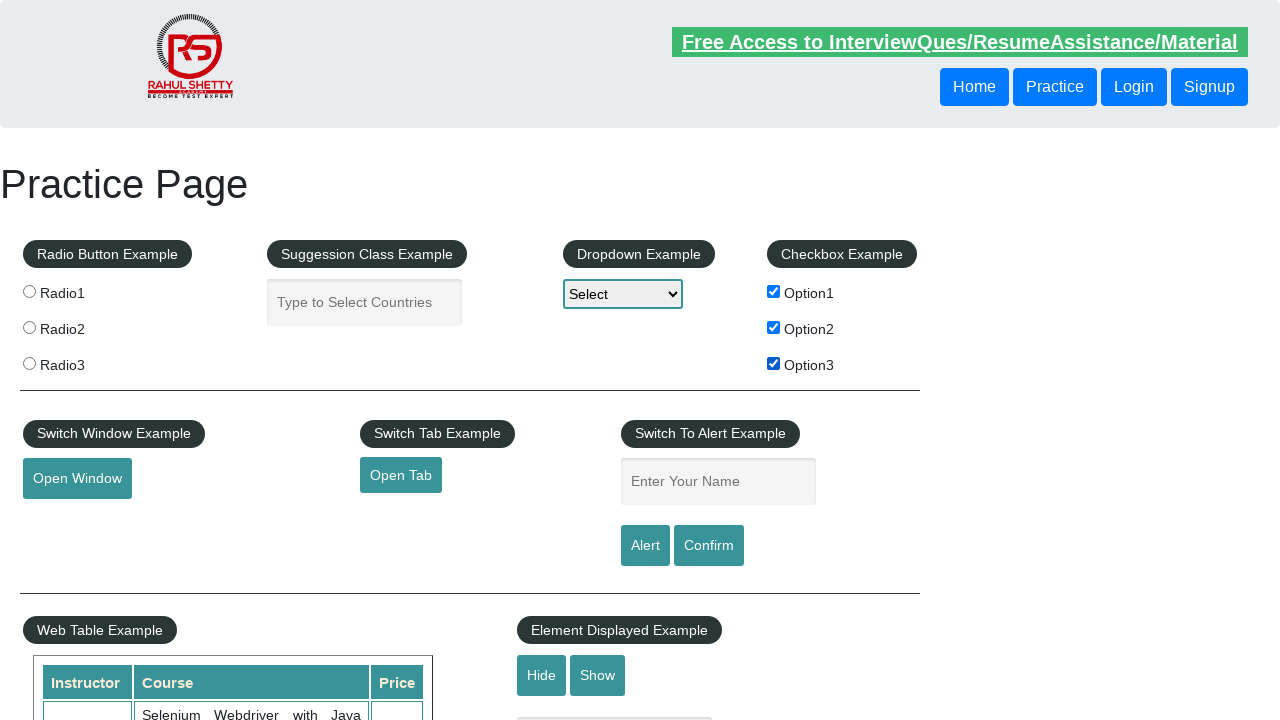

Verified checkbox 2 is selected
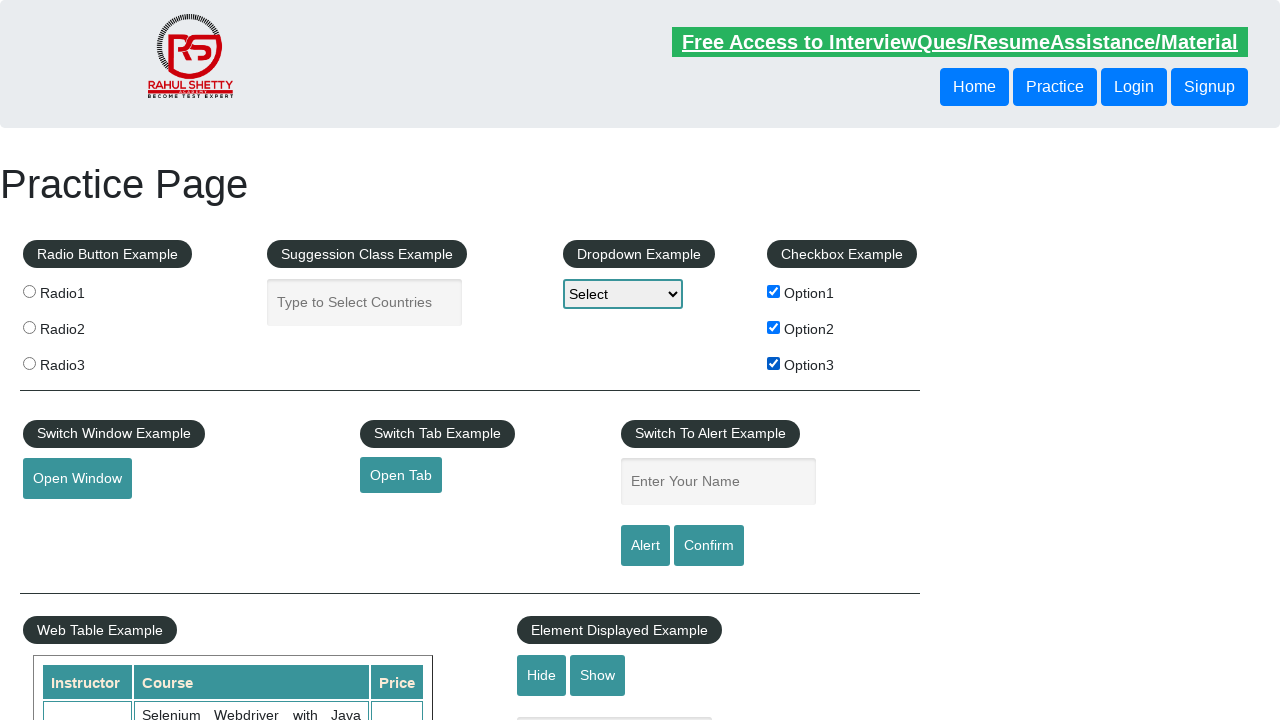

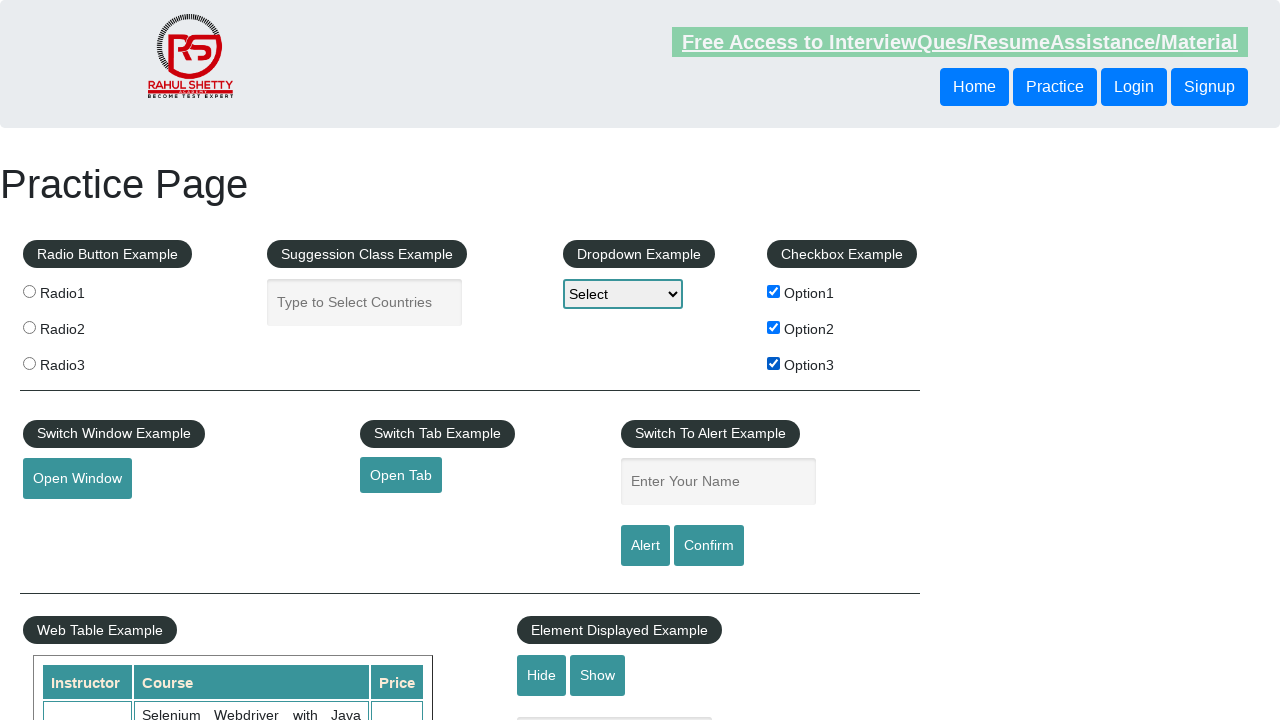